Tests handling of JavaScript alerts by clicking buttons that trigger three types of alerts (simple, confirmation, and prompt), then accepting/dismissing them and entering text in the prompt alert.

Starting URL: https://the-internet.herokuapp.com/javascript_alerts

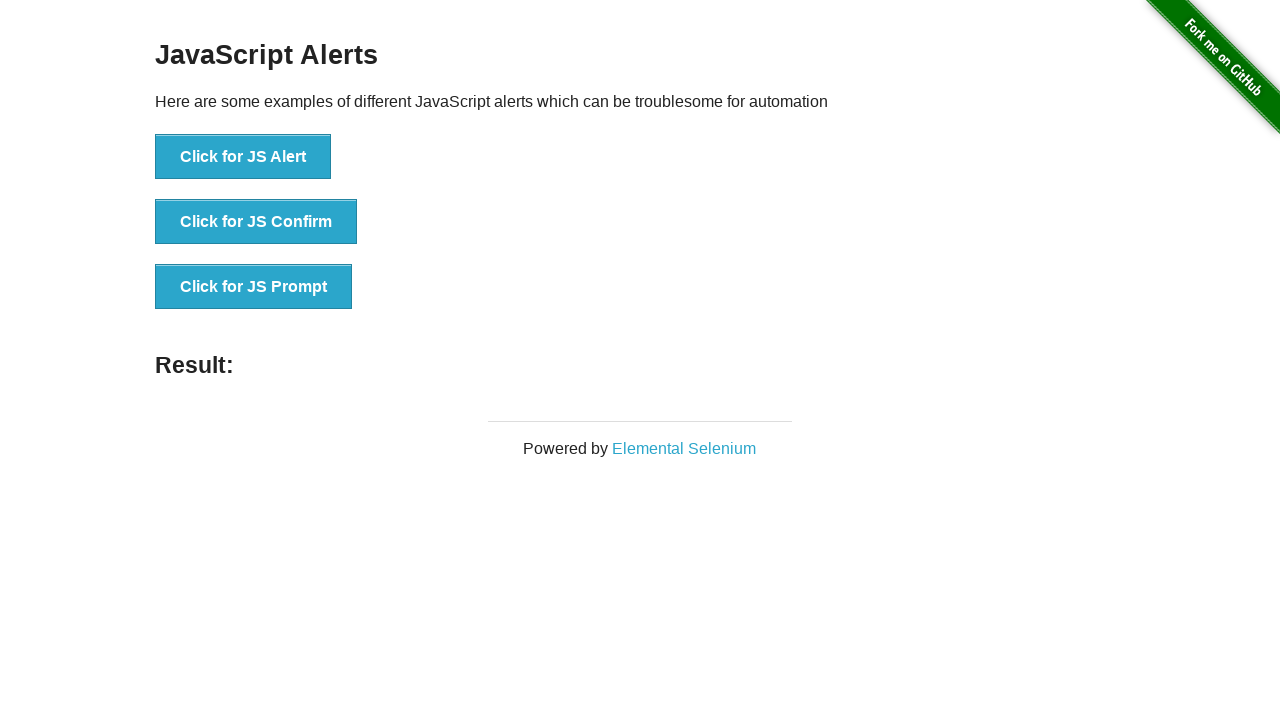

Clicked button to trigger simple alert and accepted it at (243, 157) on #content ul li:nth-child(1) button
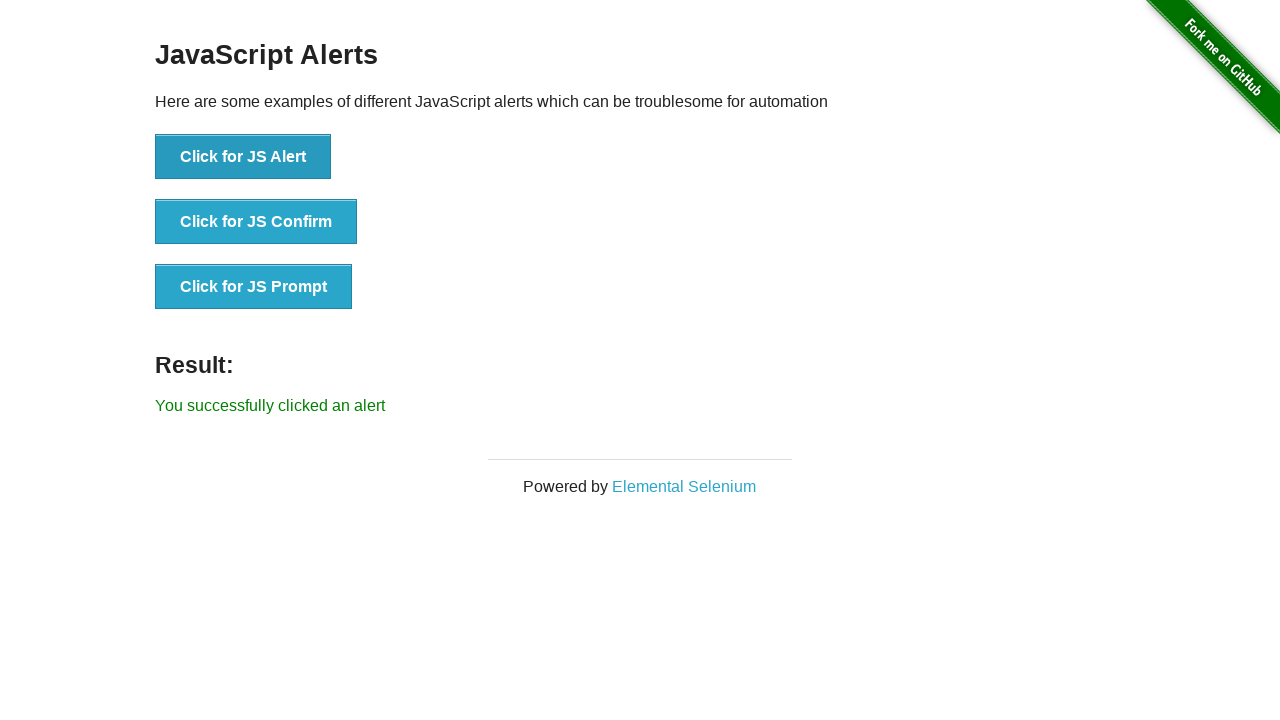

Simple alert result displayed
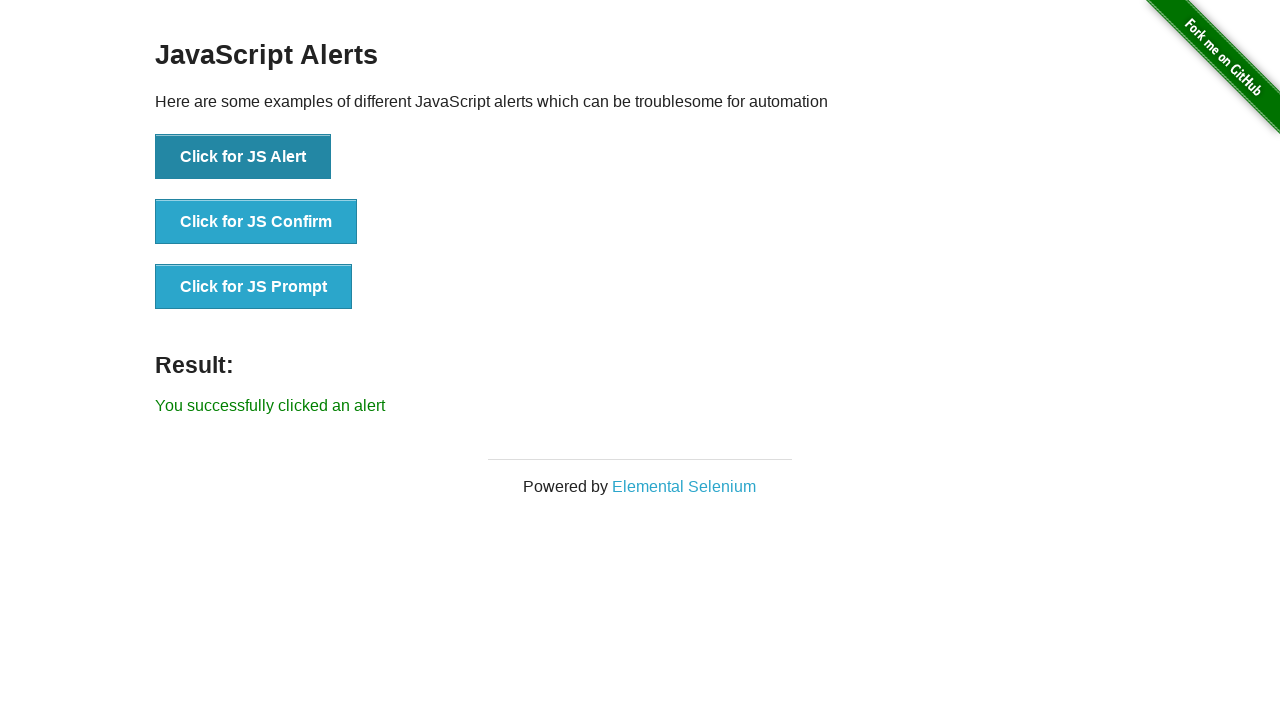

Clicked button to trigger confirmation alert and accepted it at (256, 222) on #content ul li:nth-child(2) button
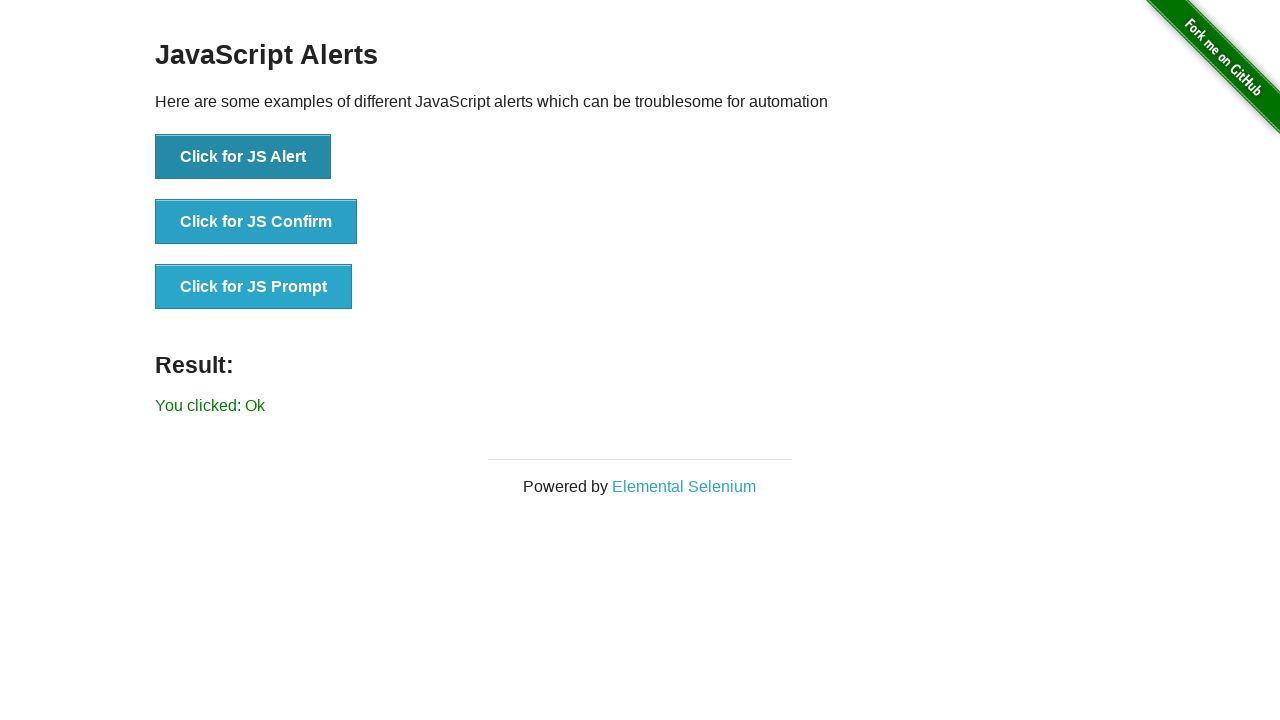

Confirmation alert result displayed
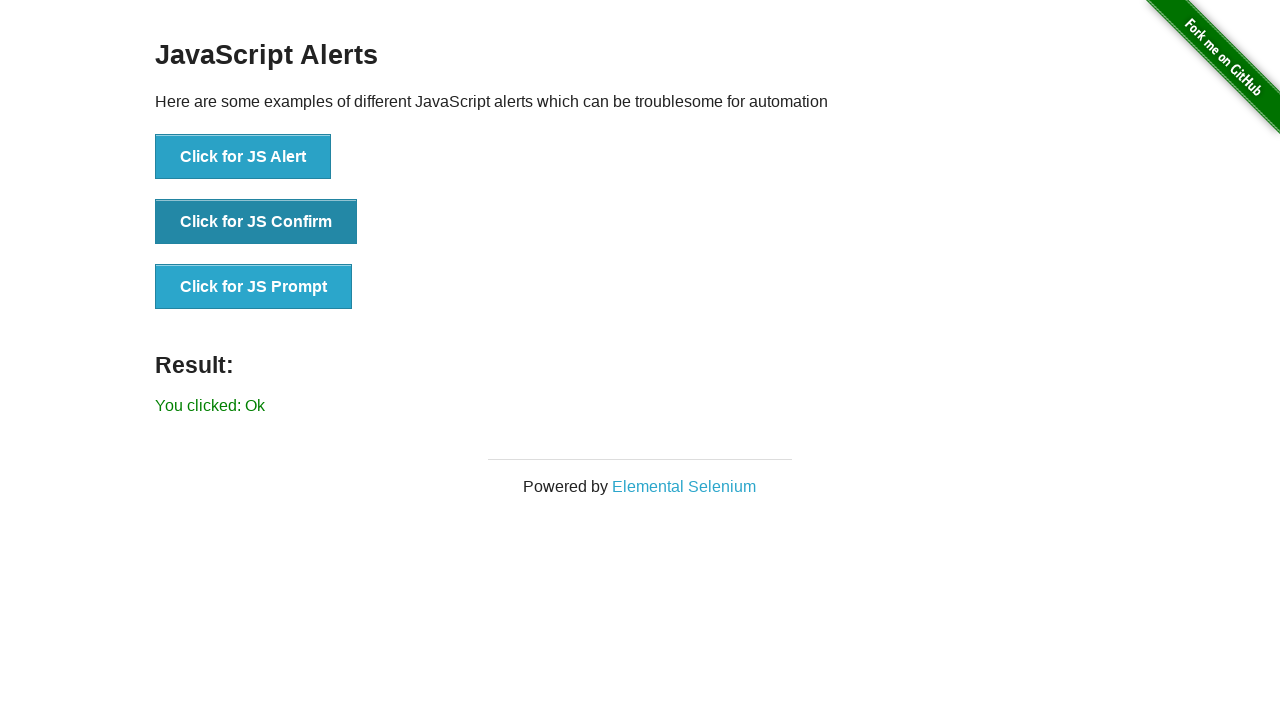

Clicked button to trigger prompt alert and entered text 'Welcome' at (254, 287) on #content ul li:nth-child(3) button
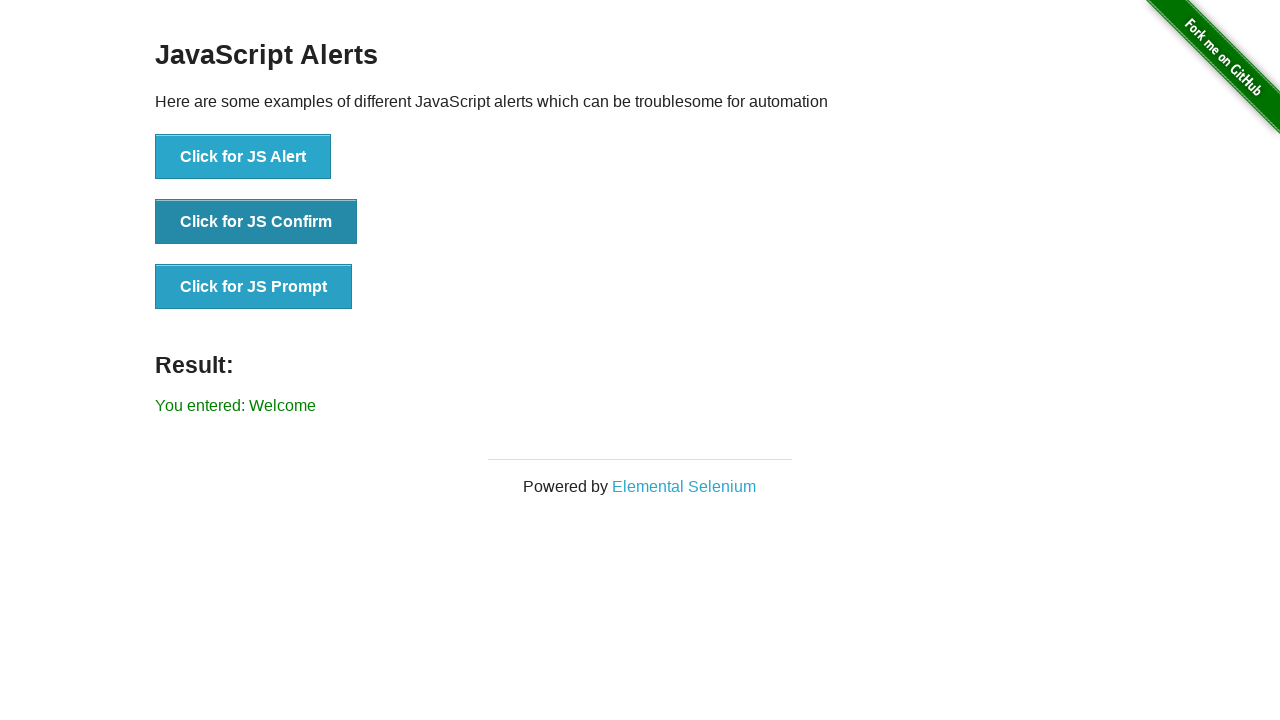

Prompt alert result displayed
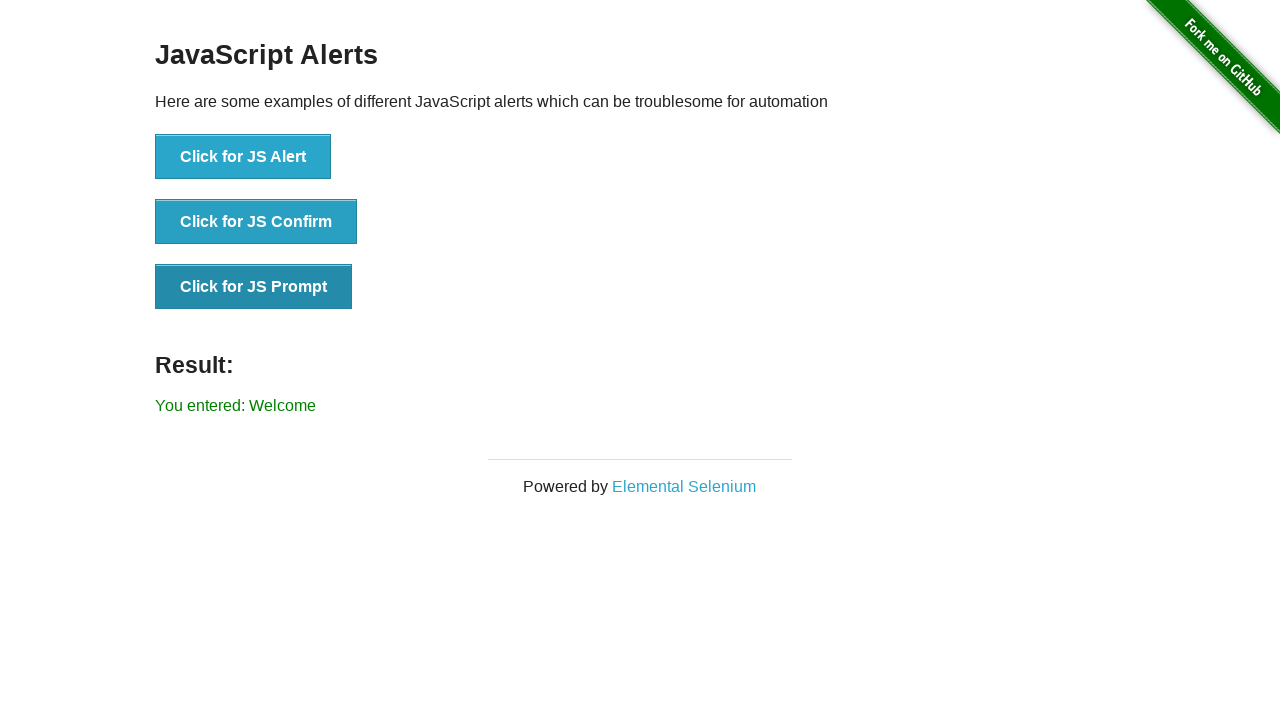

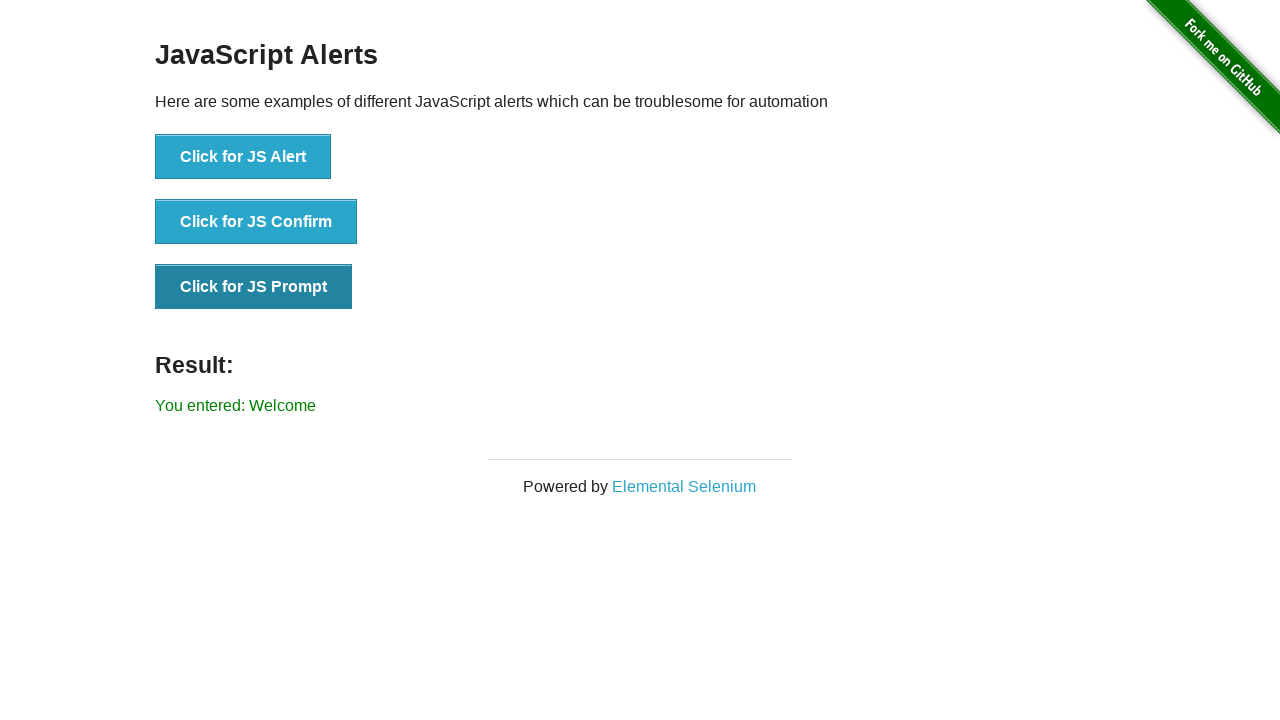